Tests triggering JS Prompt using JavaScript execution, entering text and accepting it

Starting URL: https://the-internet.herokuapp.com/javascript_alerts

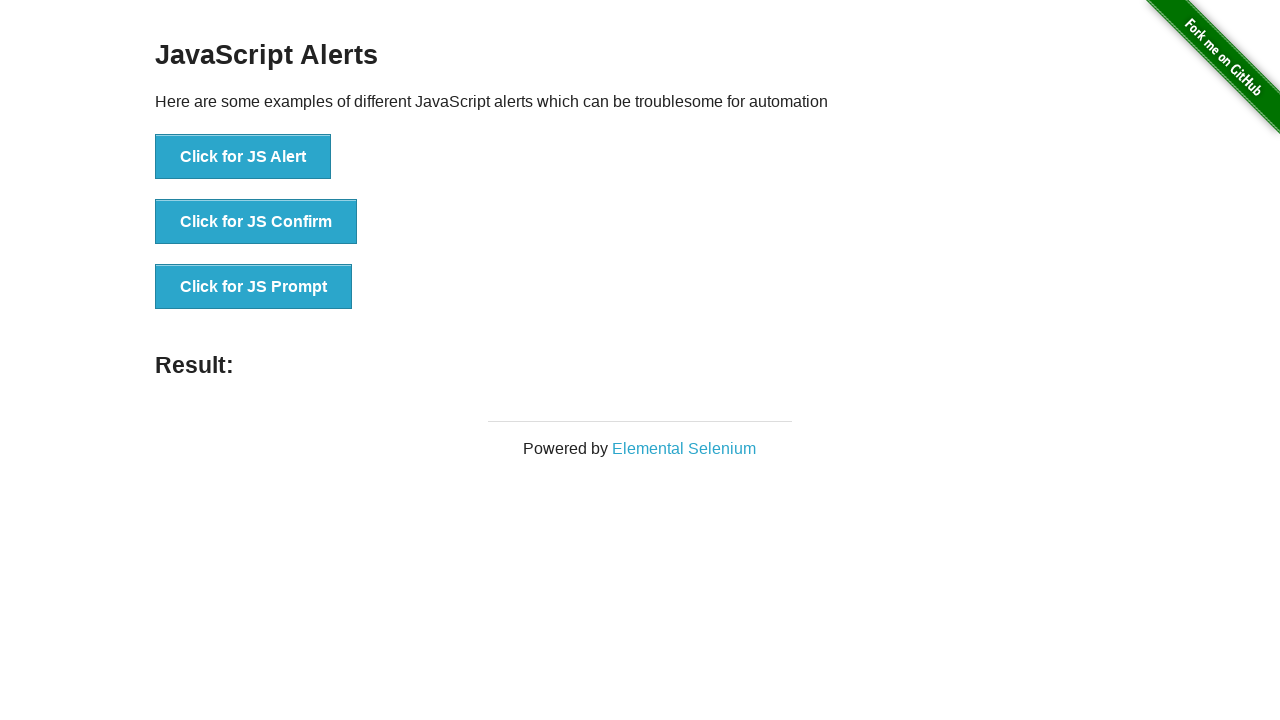

Set up dialog handler to accept prompt with test text
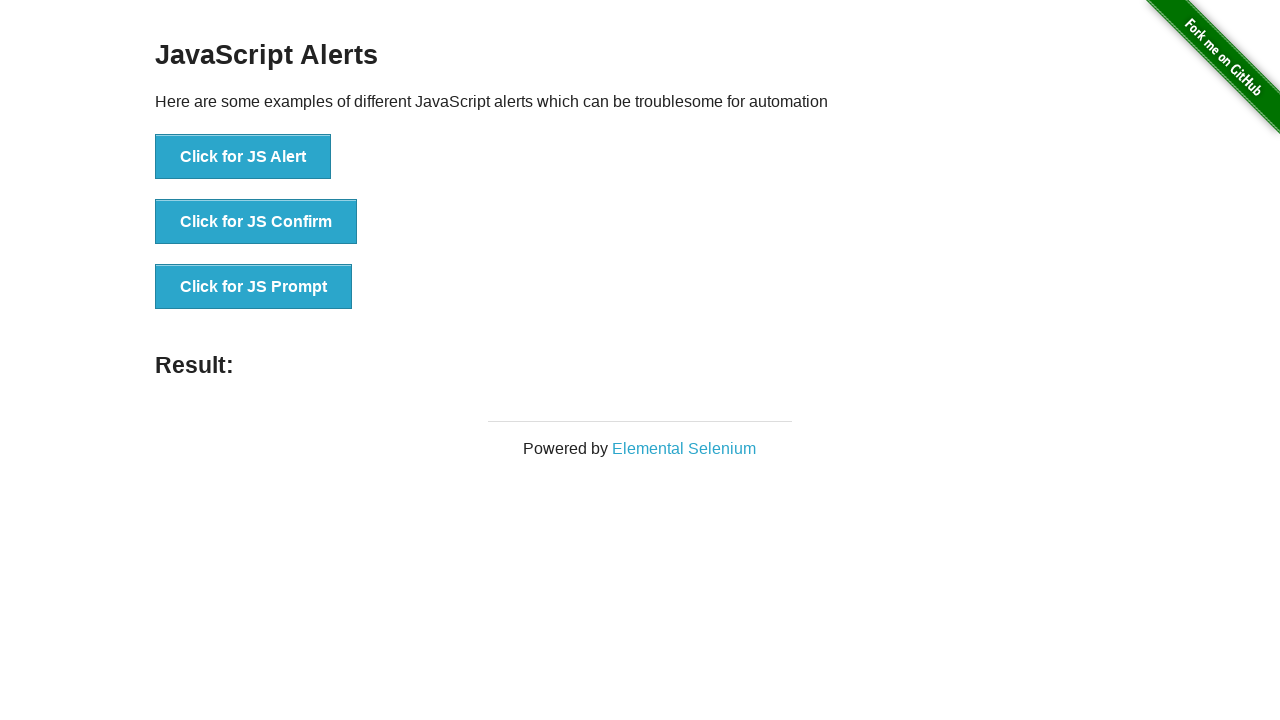

Triggered JS prompt dialog execution
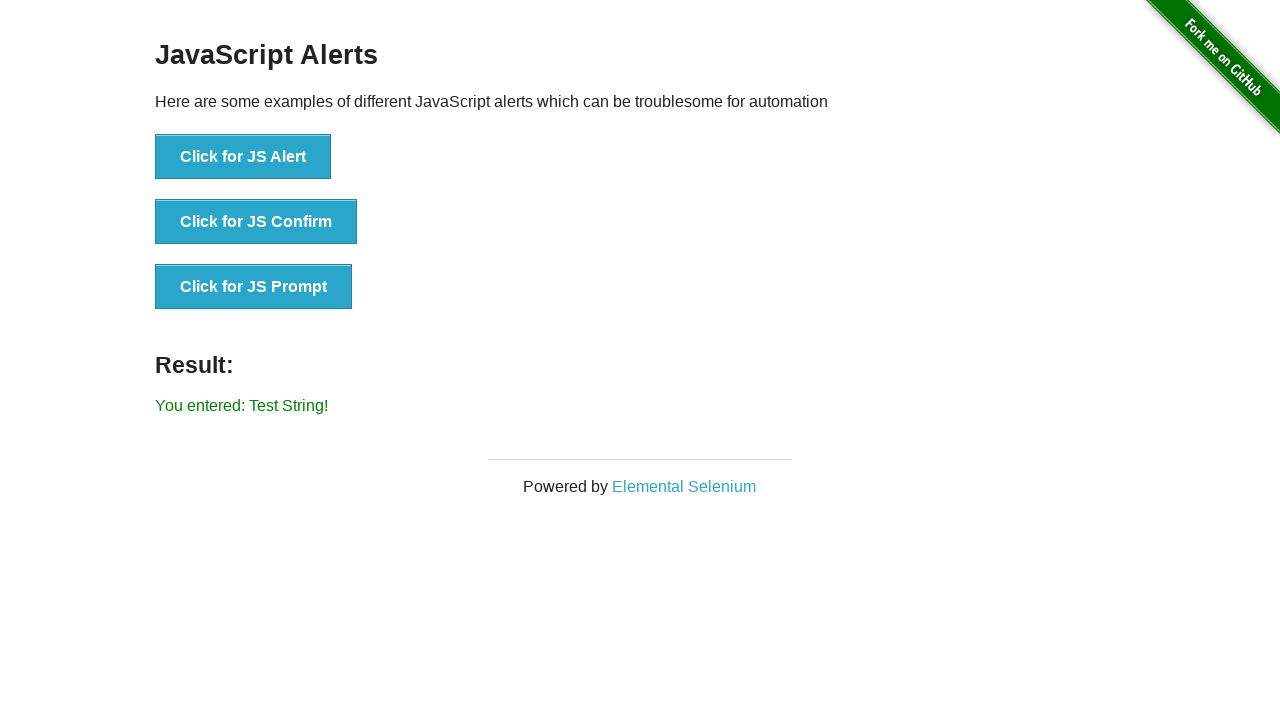

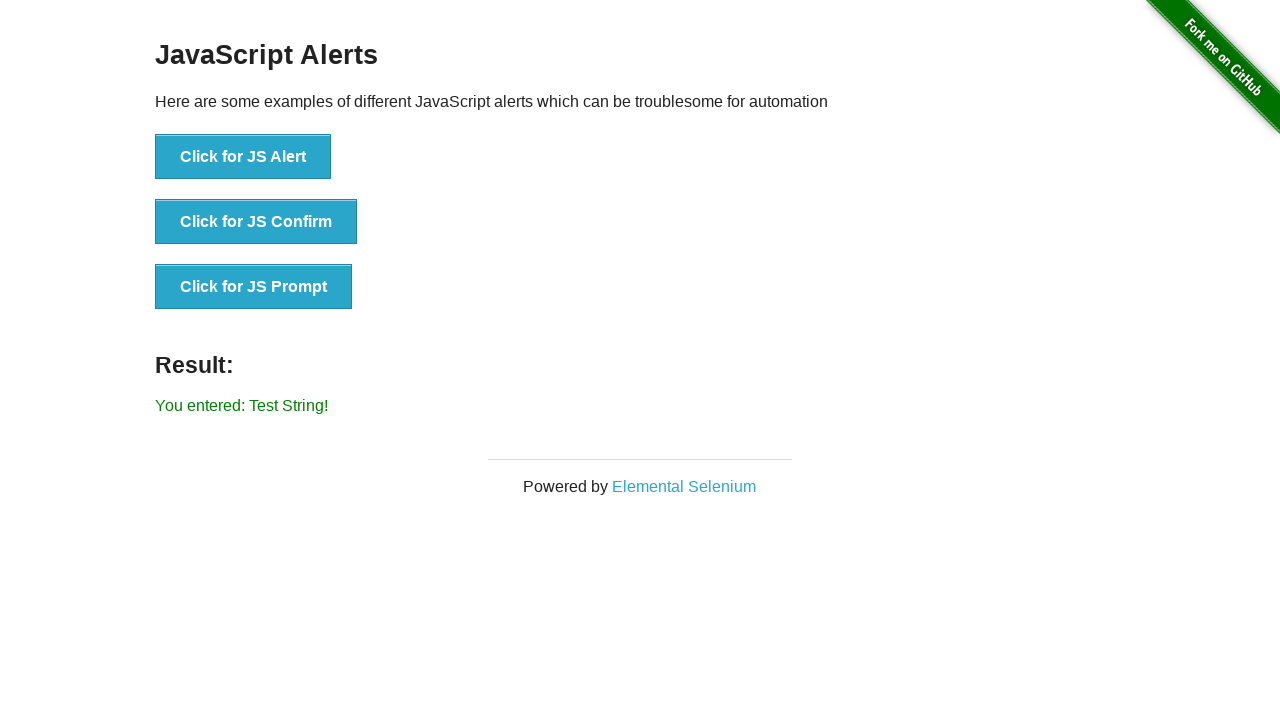